Tests mobile responsive design by setting viewport to mobile dimensions (375x667) and verifying the page loads correctly

Starting URL: https://etf-web-mi7p.vercel.app

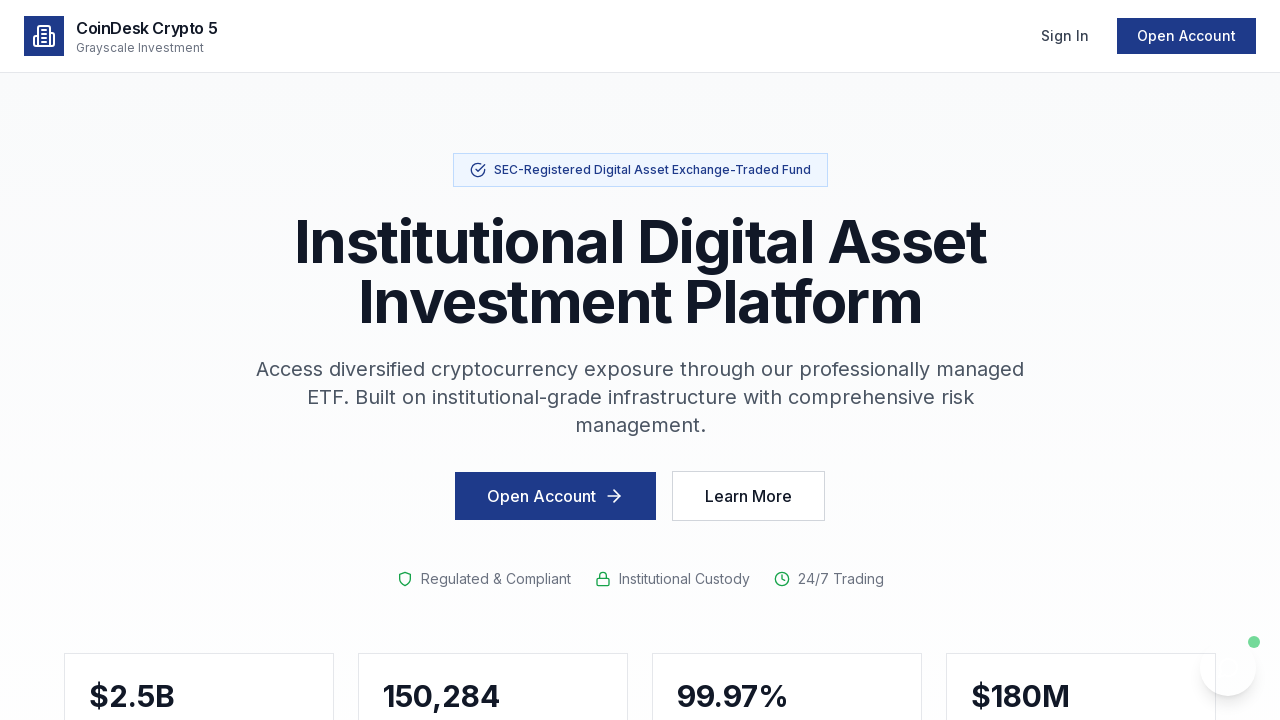

Set viewport to mobile dimensions (375x667)
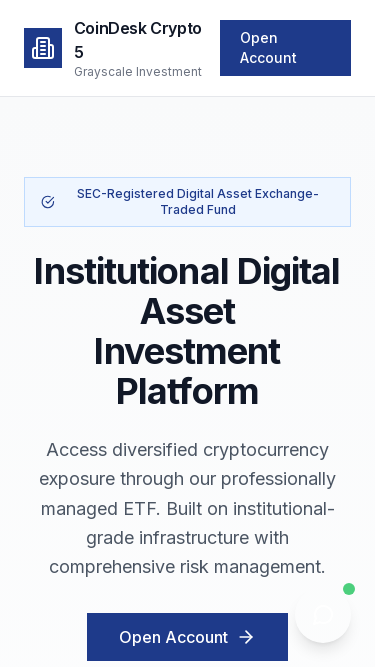

Reloaded page with mobile viewport
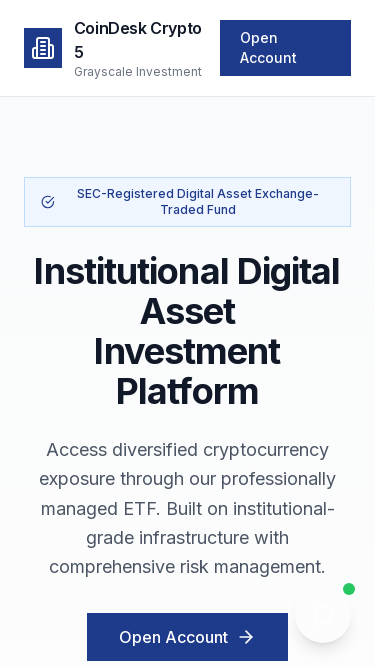

Waited for network idle state - page fully loaded
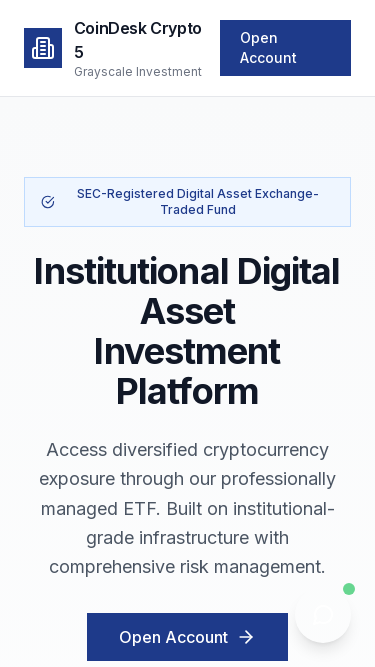

Located Sign In navigation link
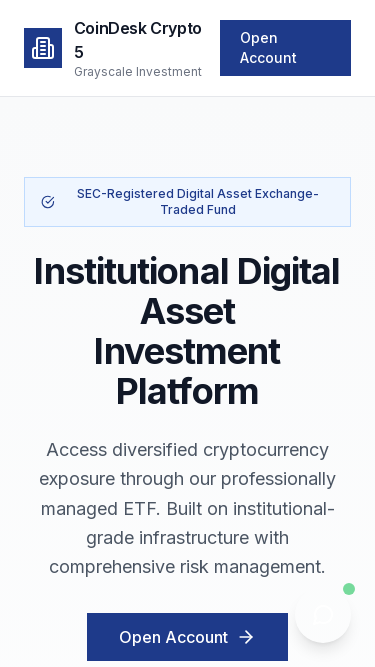

Checked if Sign In link is visible on mobile - Result: False
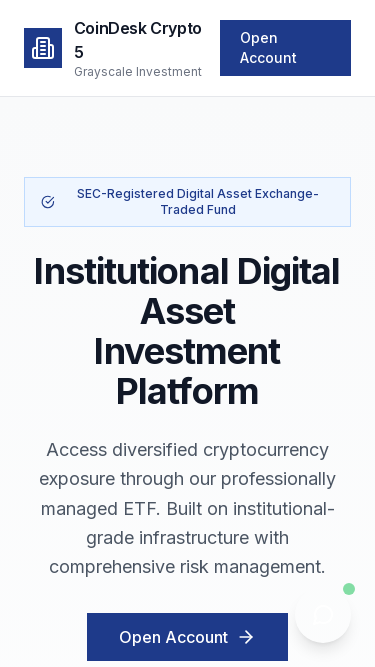

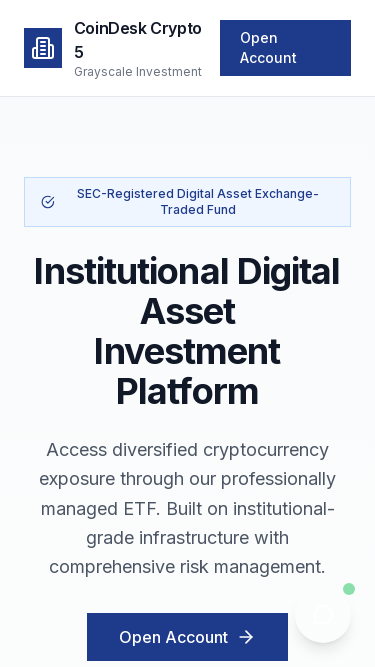